Navigates to example.com, verifies the page title, clicks the "More information" link, and verifies navigation to iana.org

Starting URL: https://example.com

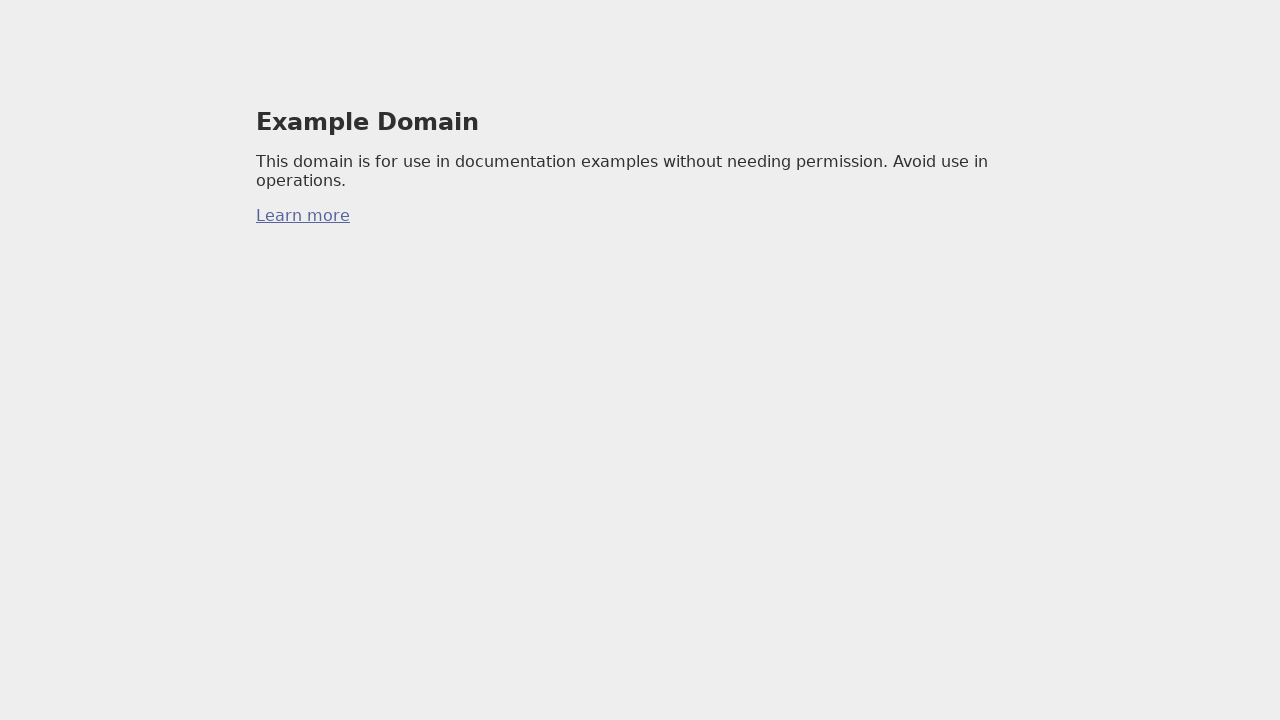

Verified page title is 'Example Domain'
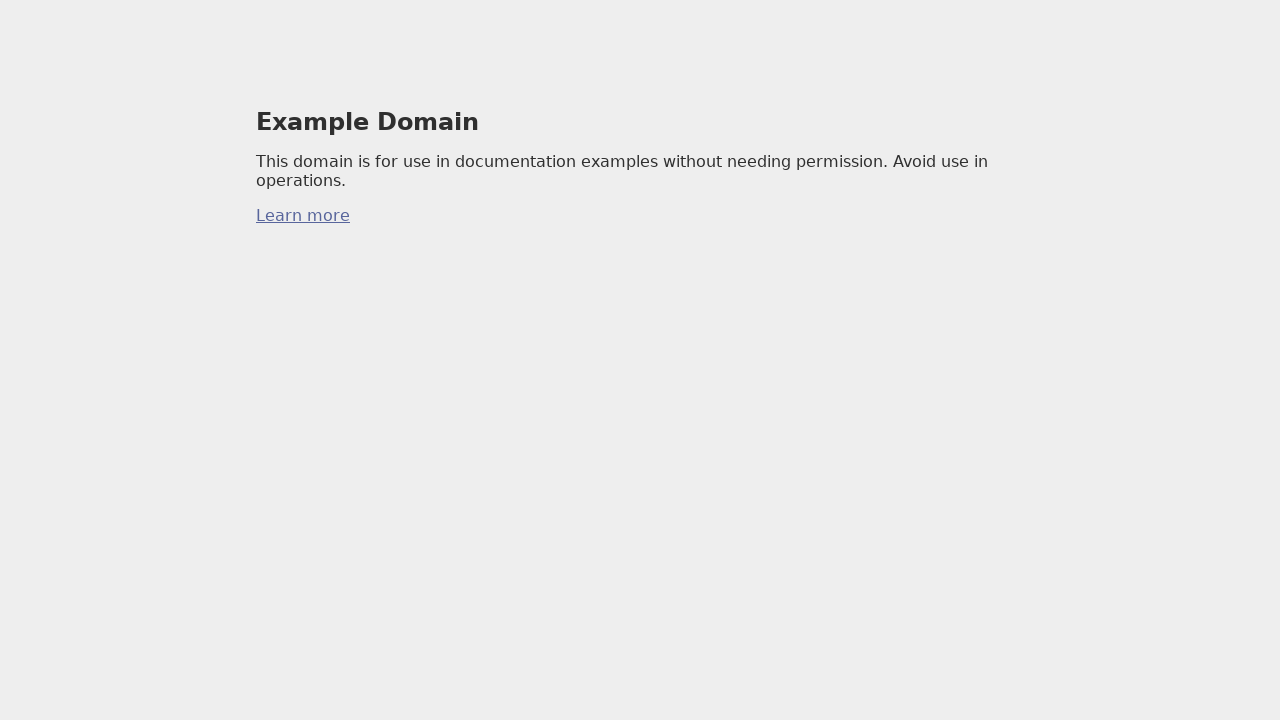

Clicked the 'More information...' link at (303, 216) on a
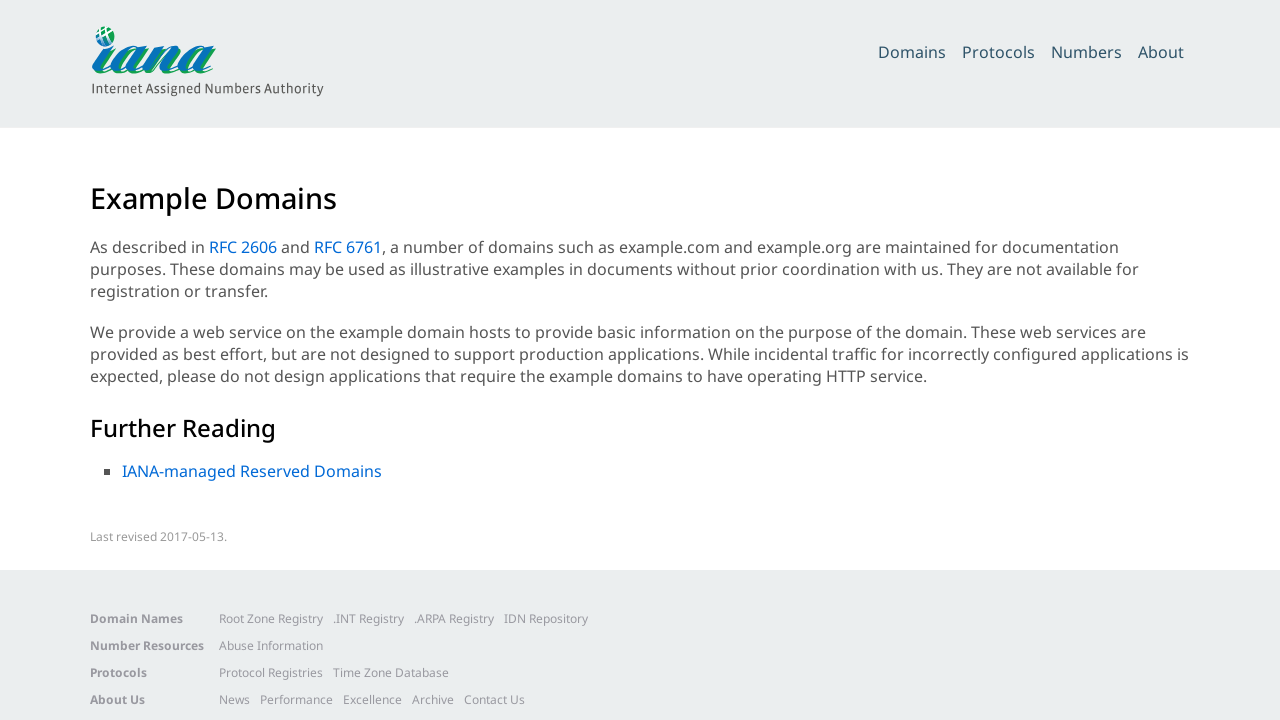

Waited for page to finish loading
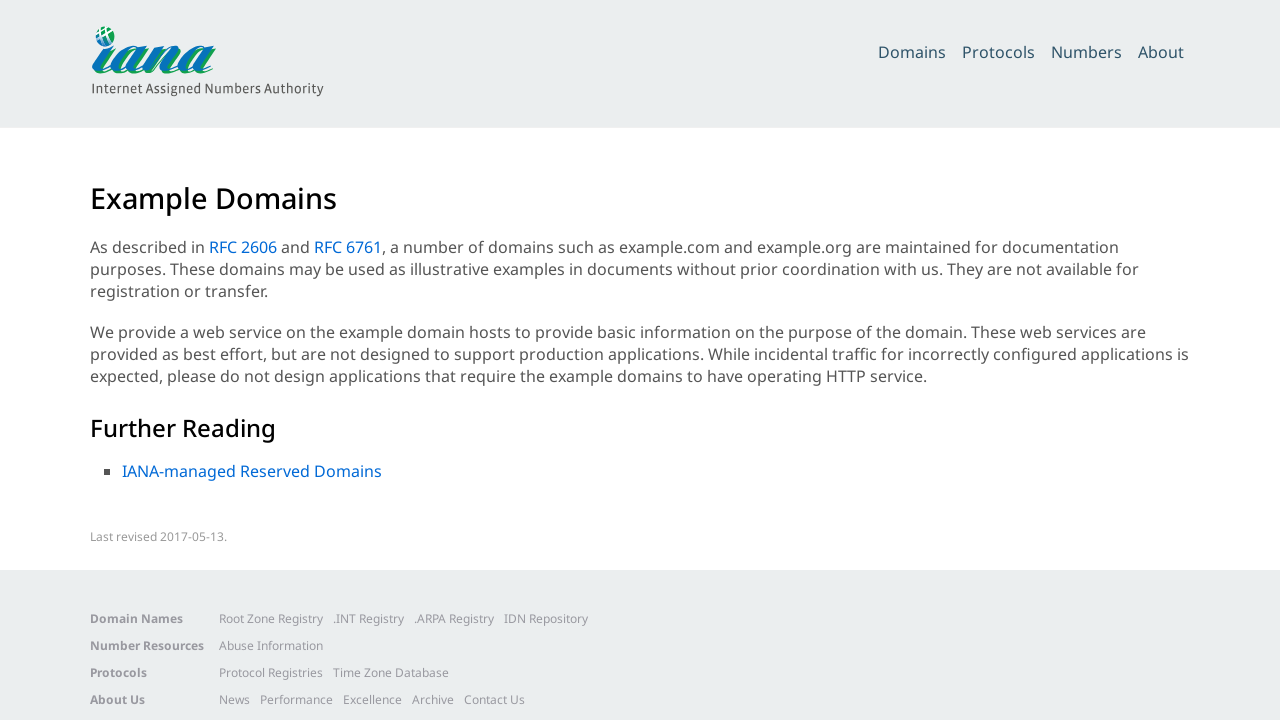

Verified URL contains 'iana.org'
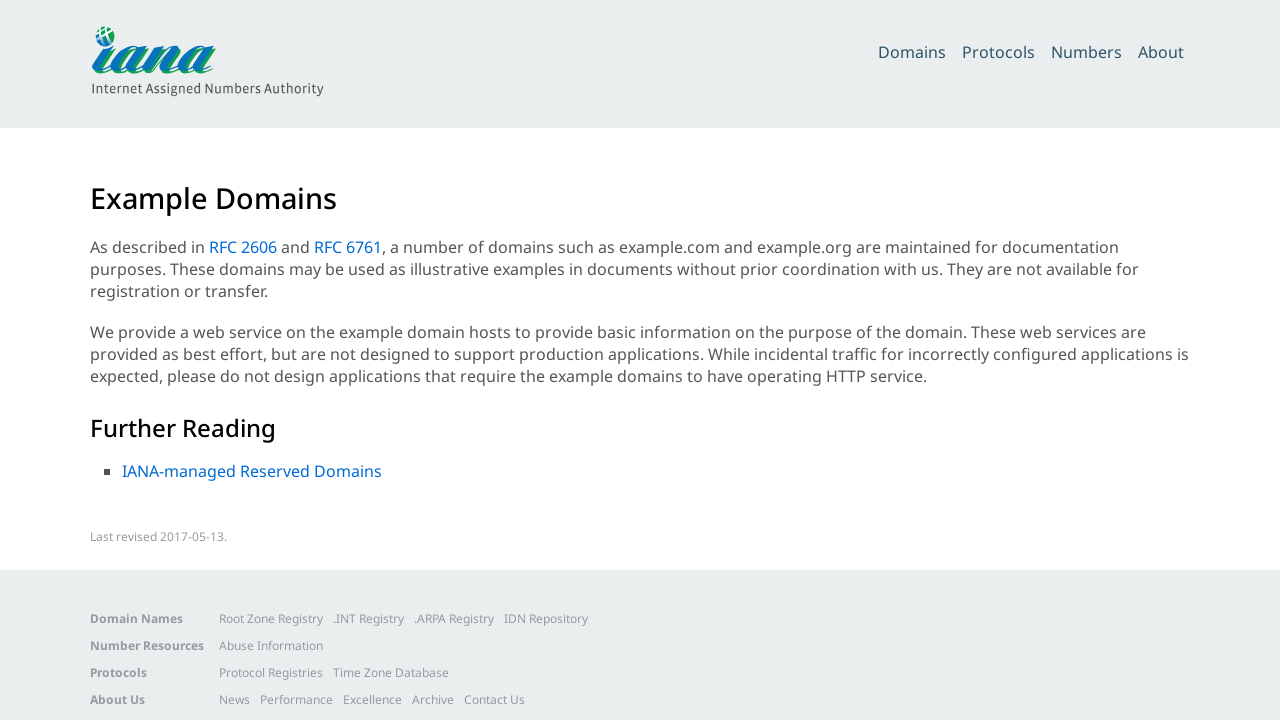

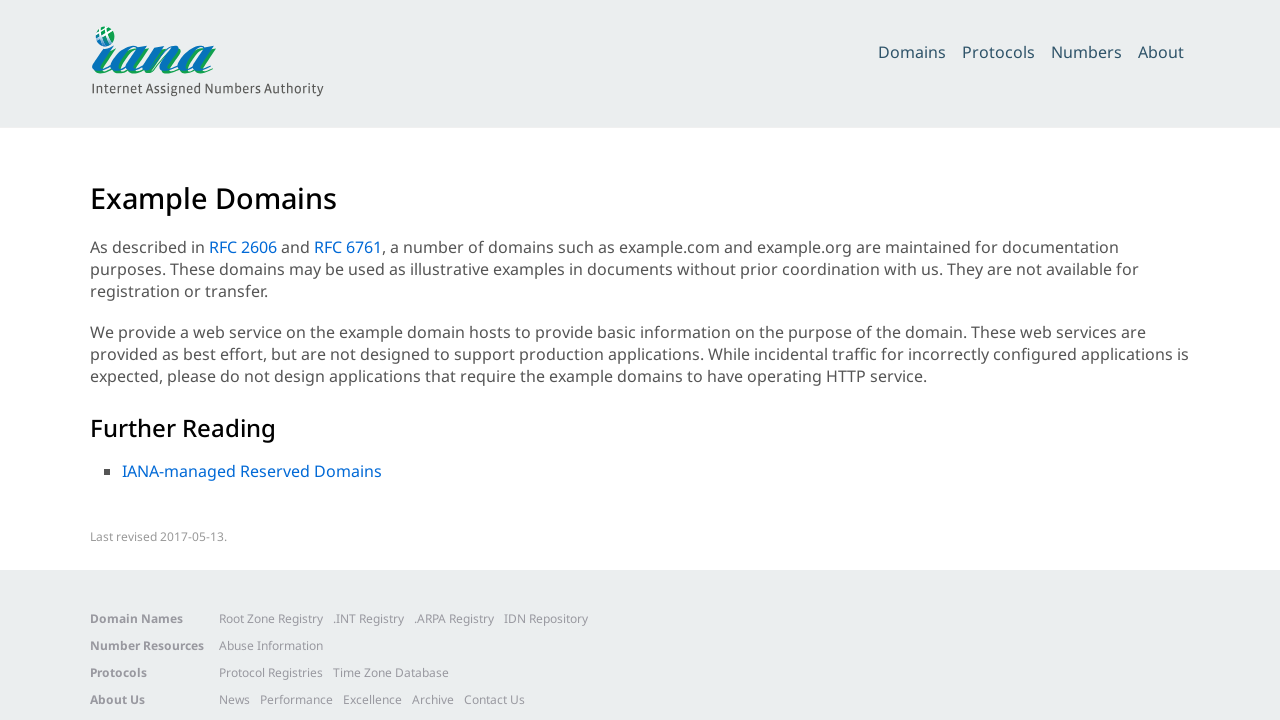